Tests dynamic loading functionality by navigating to Dynamic Loading page, clicking on Example 1 link, clicking the start button, and waiting for "Hello World!" text to appear

Starting URL: https://the-internet.herokuapp.com/

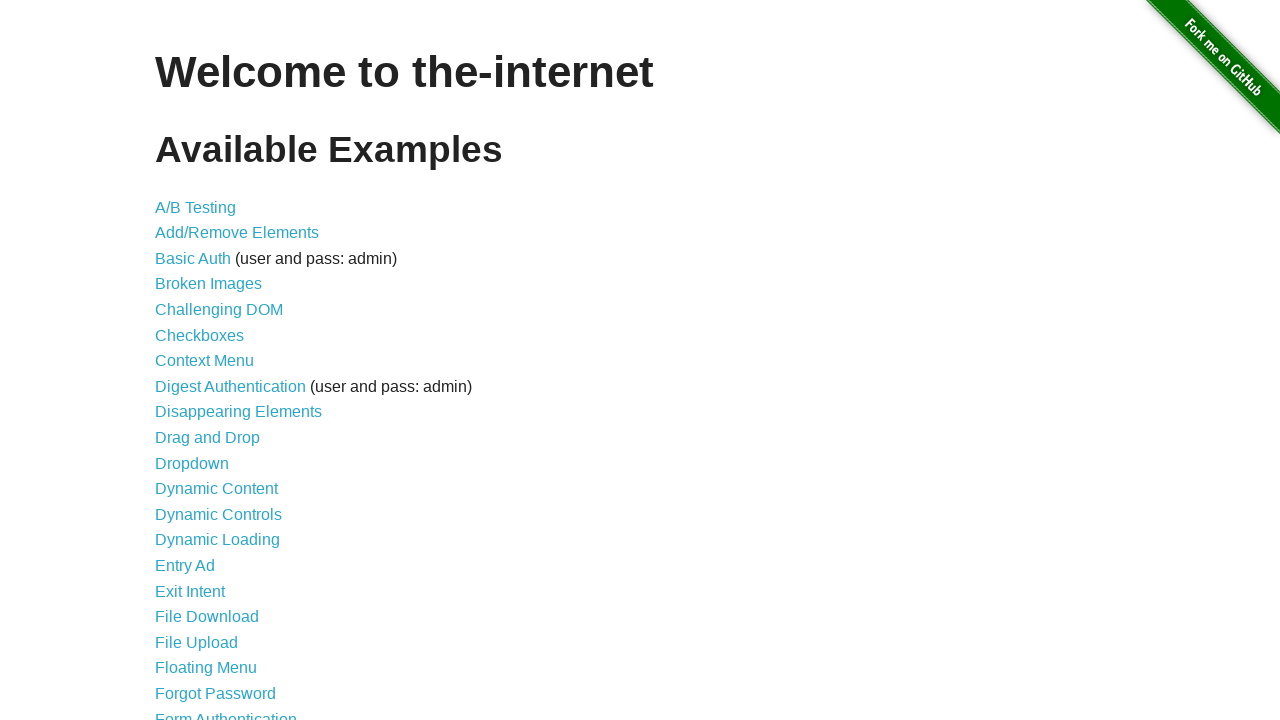

Clicked on Dynamic Loading link at (218, 540) on a[href="/dynamic_loading"]
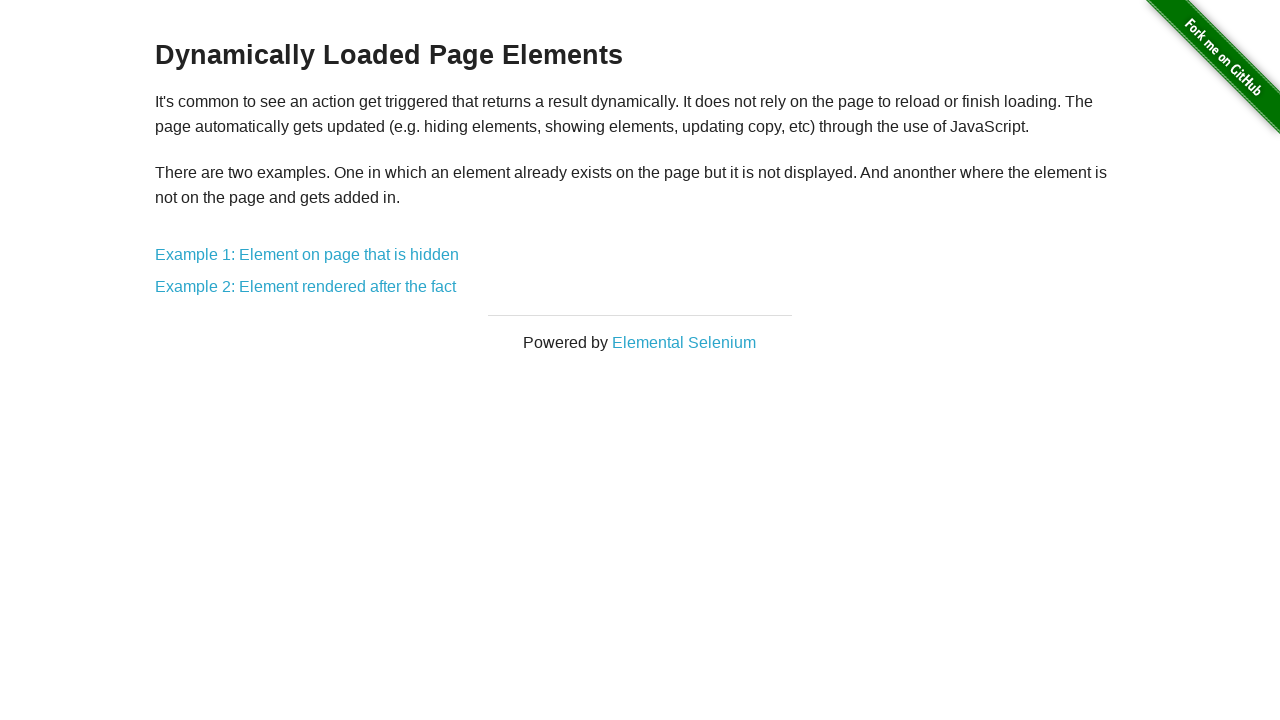

Example 1 link is now visible
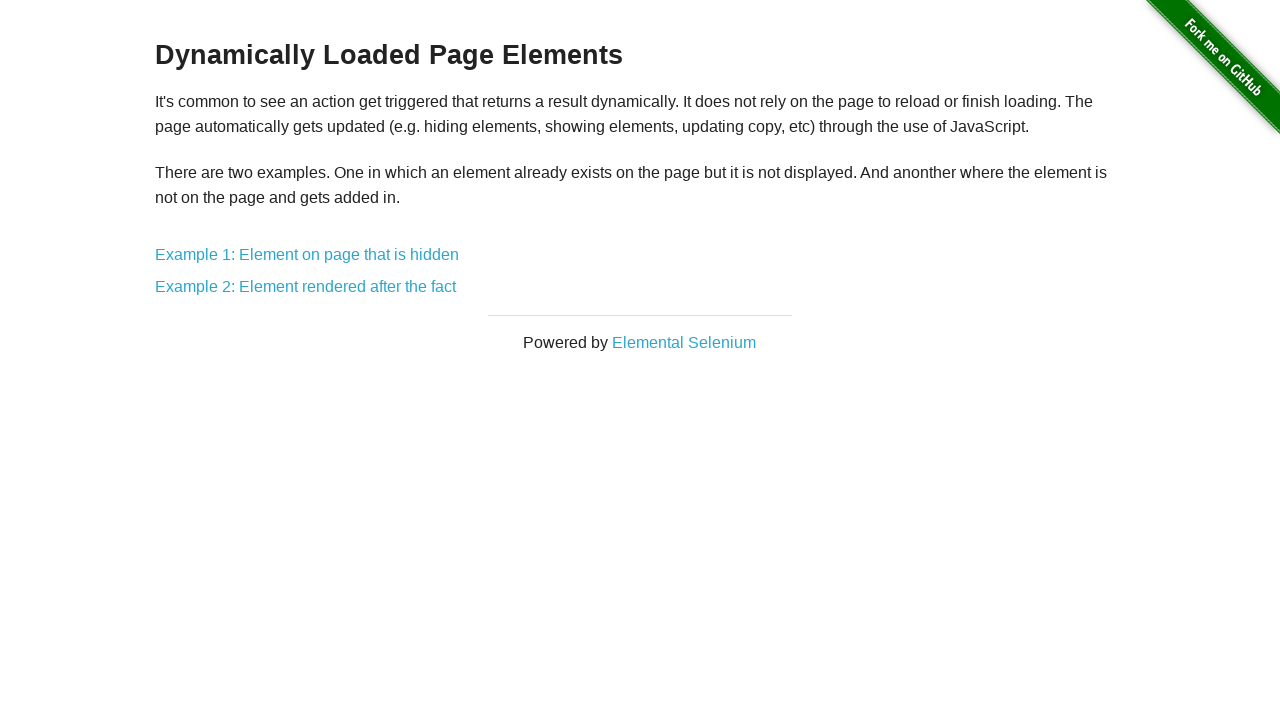

Example 2 link is now visible
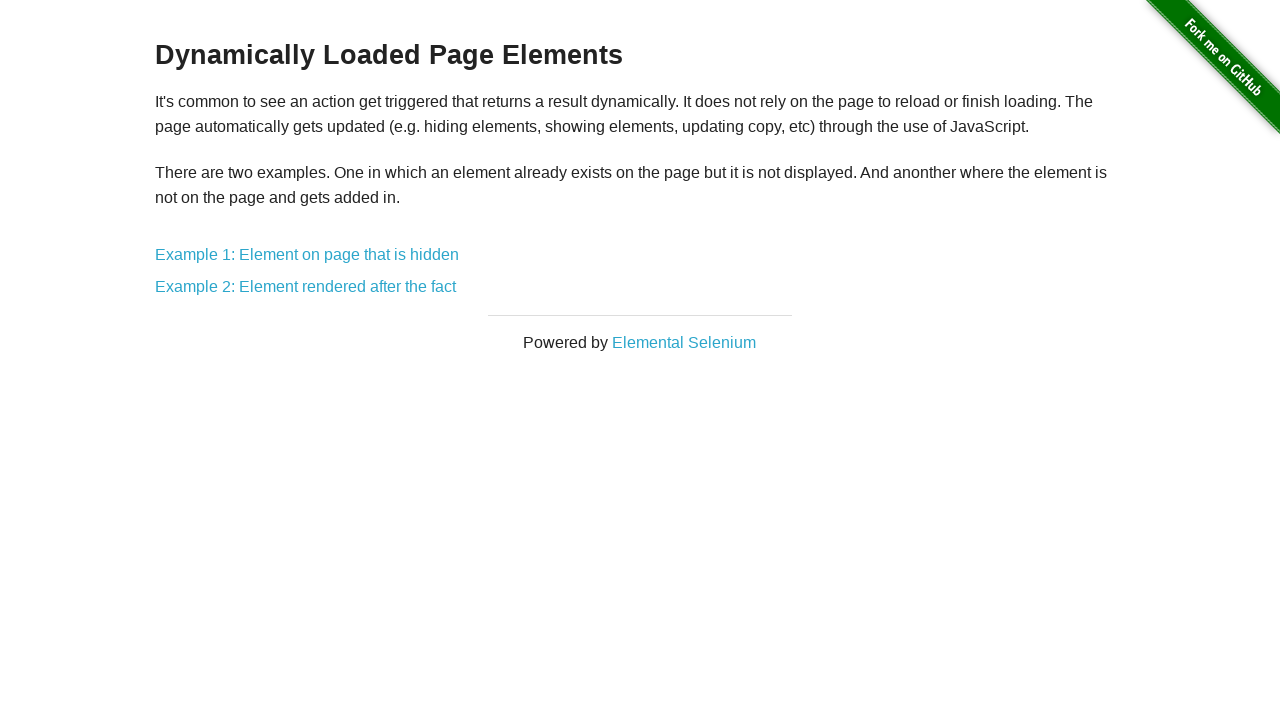

Clicked on Example 1 link at (307, 255) on a[href='/dynamic_loading/1']
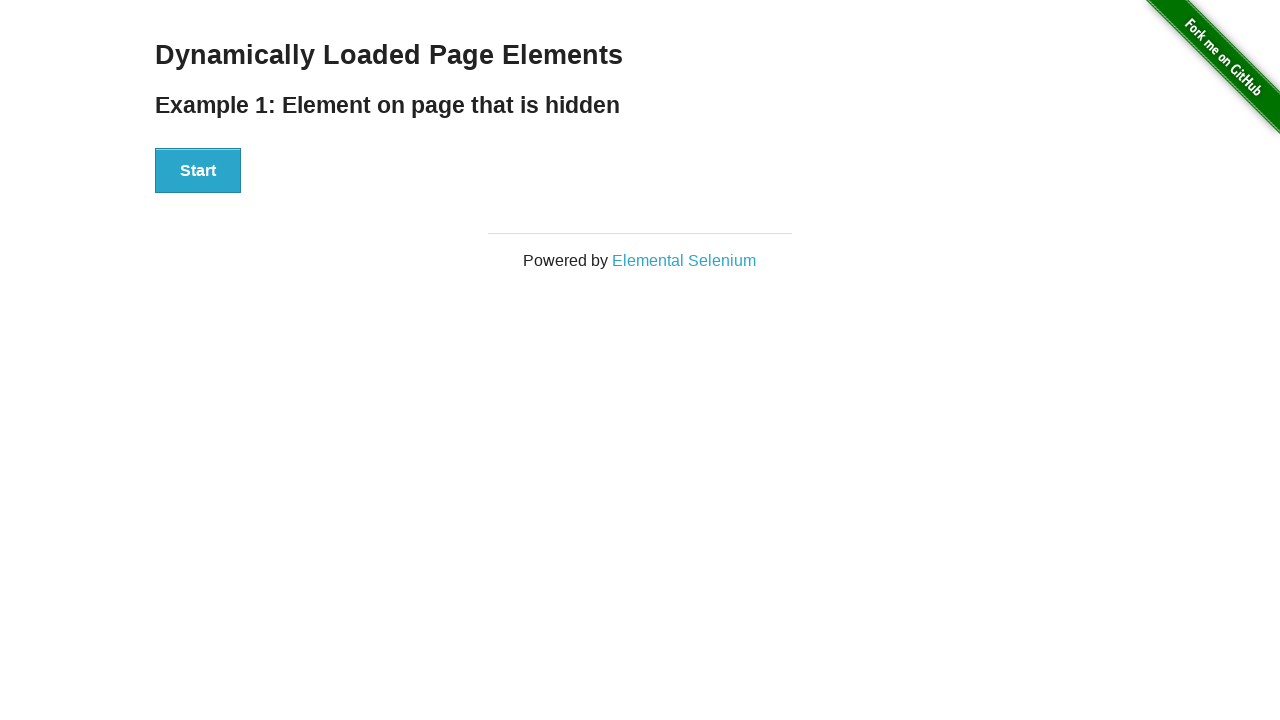

Page header loaded on Dynamic Loading Example 1
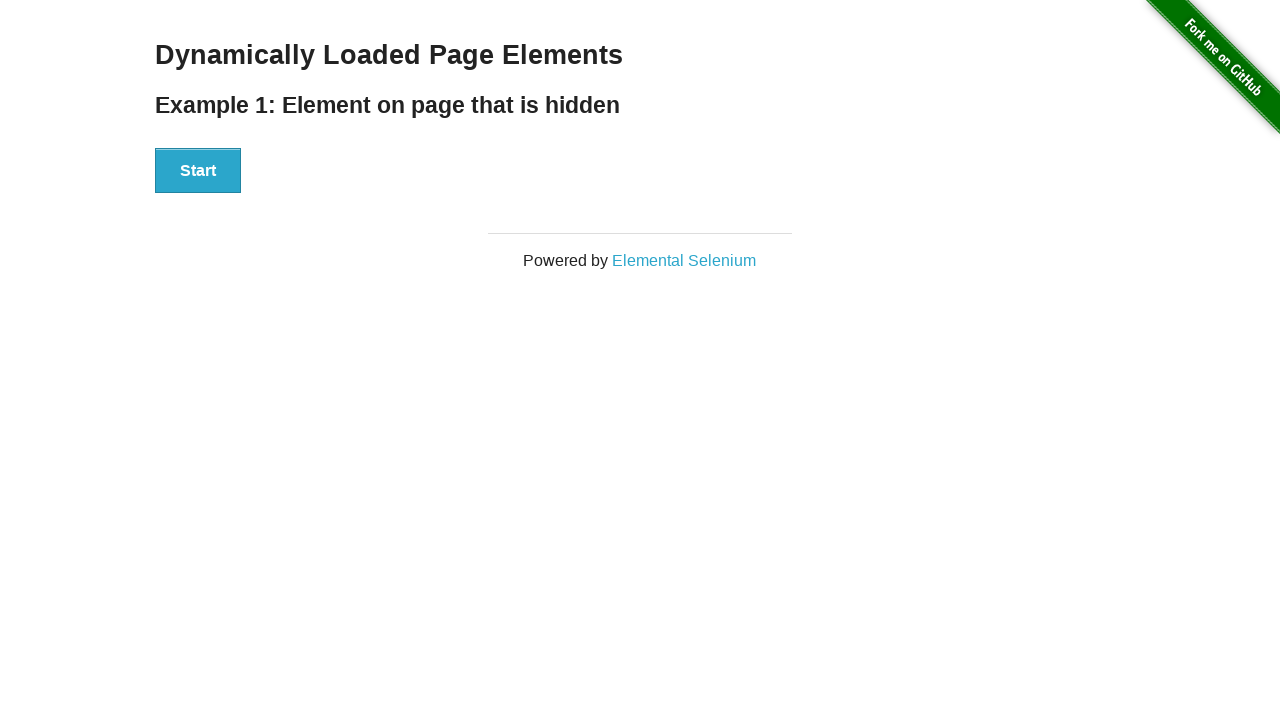

Clicked the Start button to initiate dynamic loading at (198, 171) on div#start button
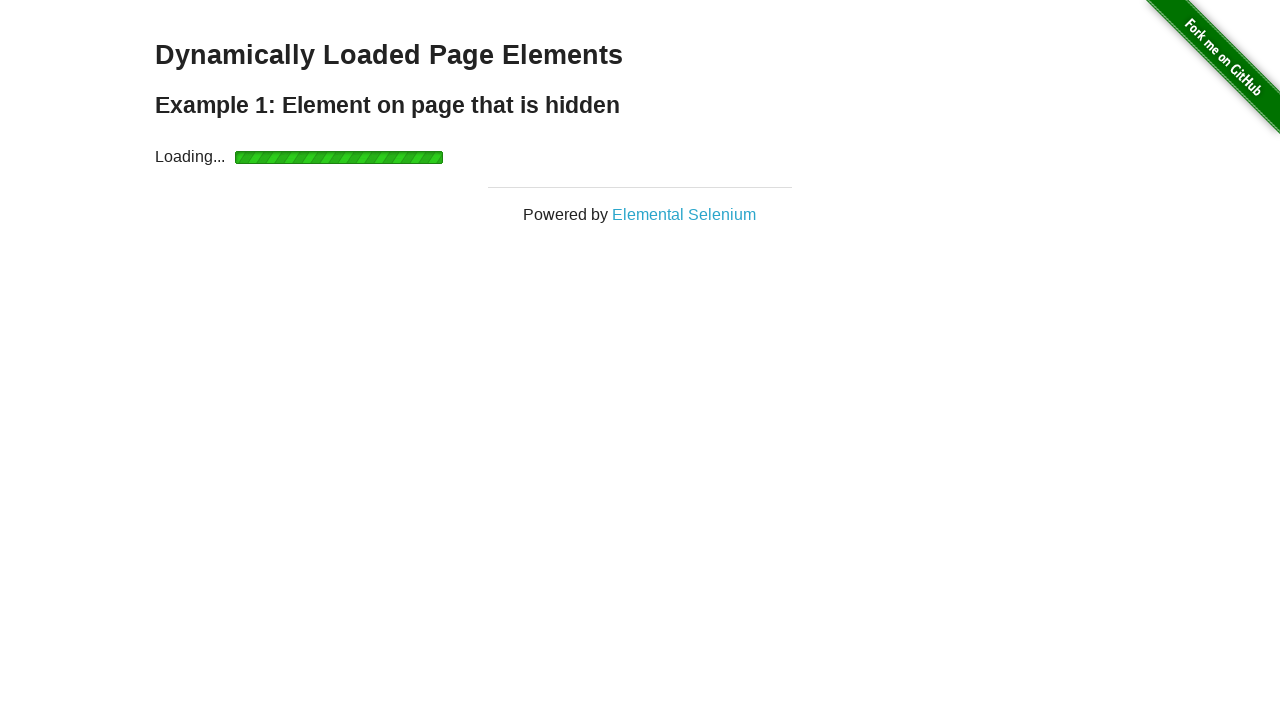

Hello World! text appeared after dynamic loading completed
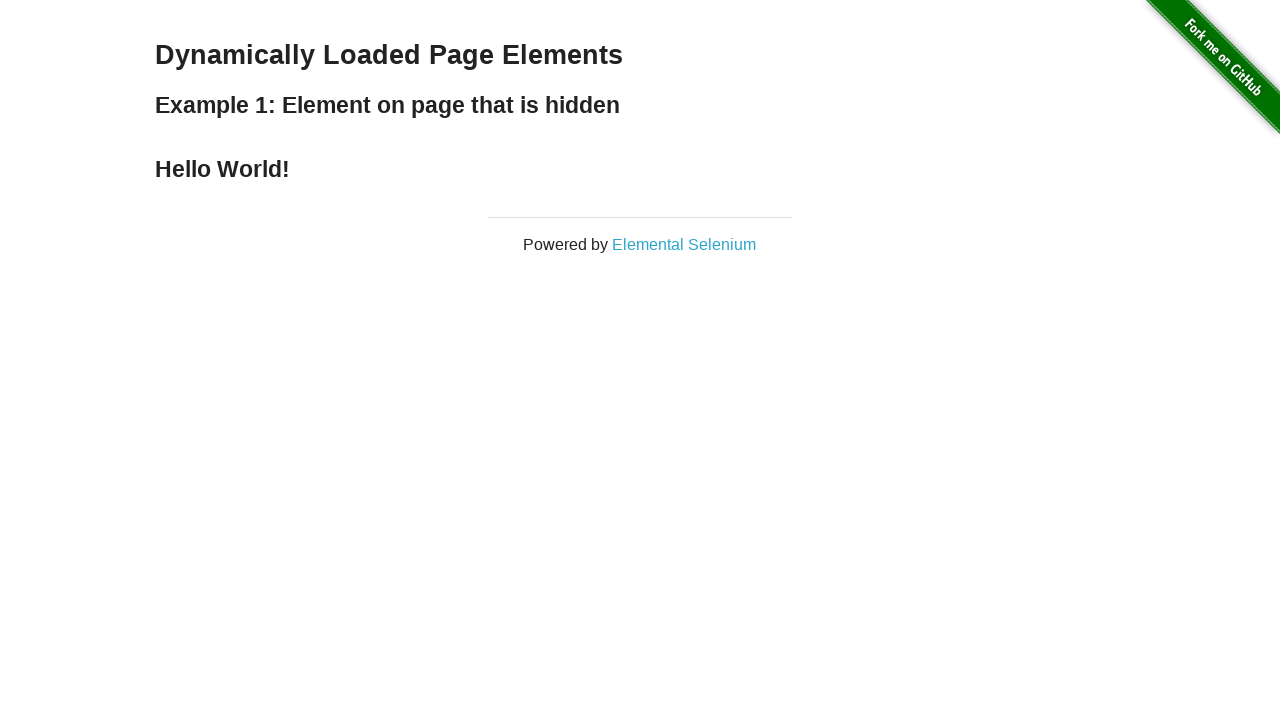

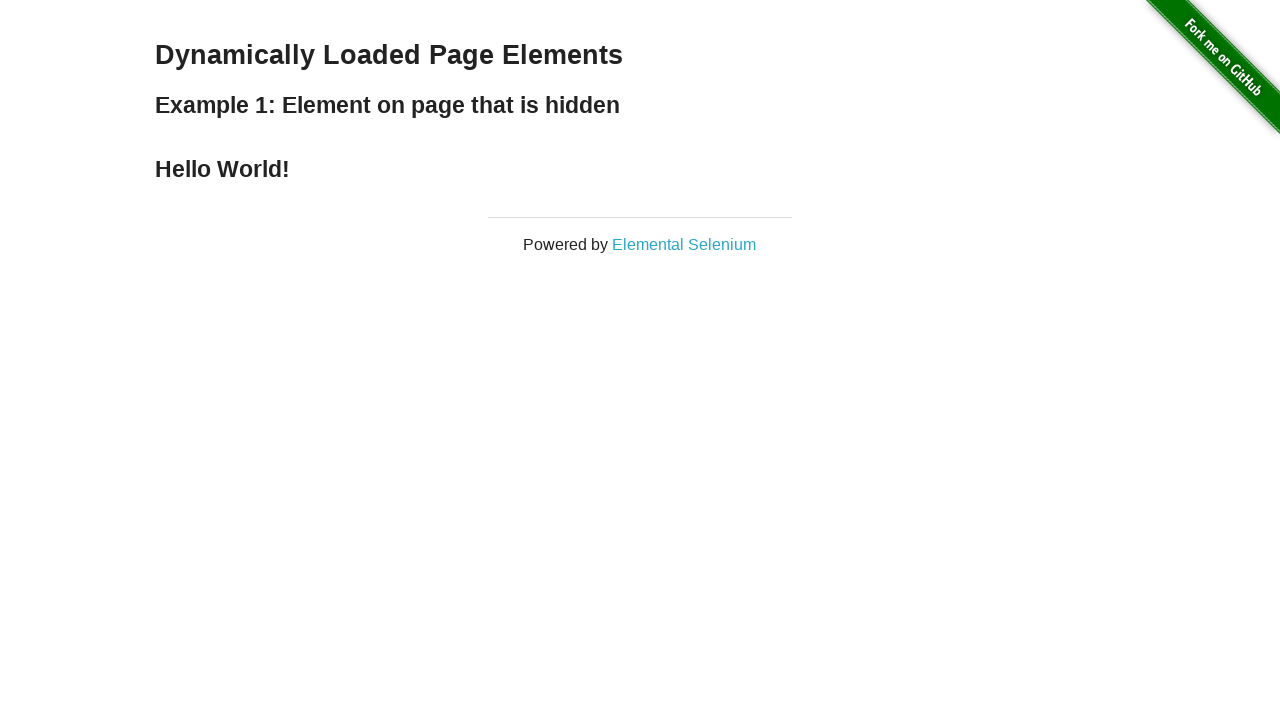